Tests JavaScript confirm alert by clicking a button that triggers a confirmation dialog and dismissing it

Starting URL: http://the-internet.herokuapp.com/javascript_alerts

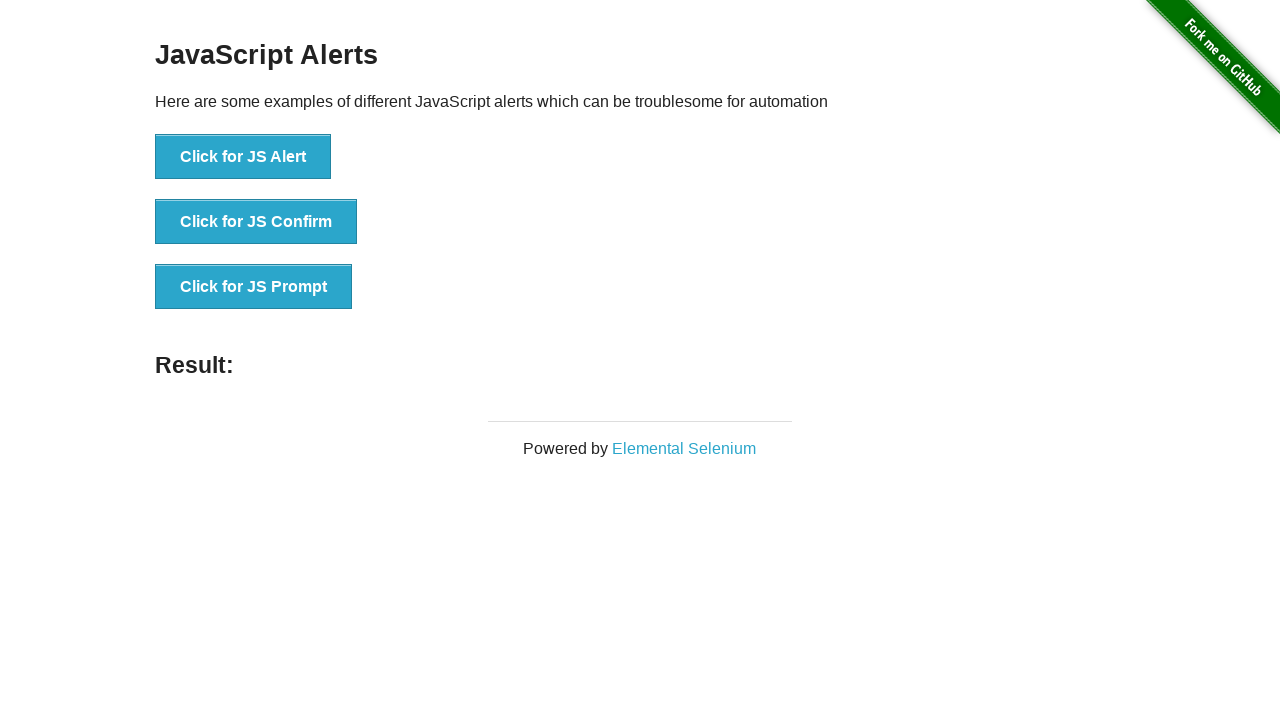

Set up dialog handler to dismiss confirm dialogs
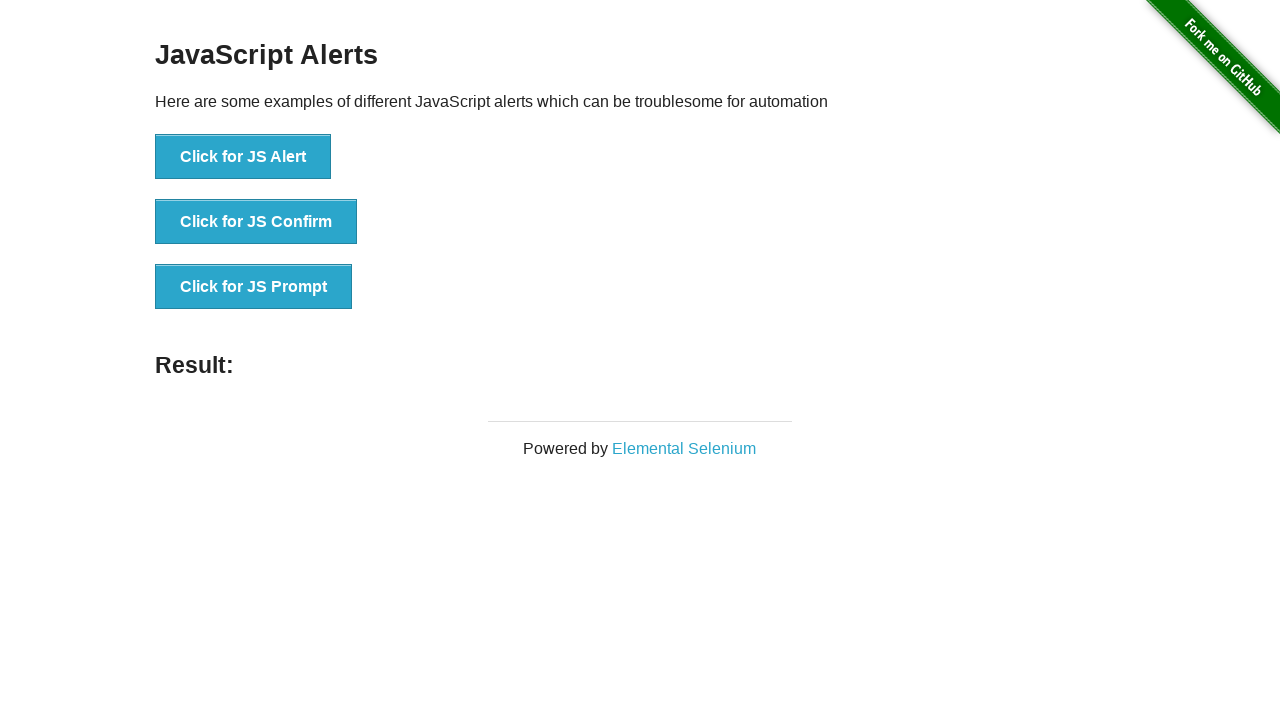

Clicked button to trigger JavaScript confirm alert at (256, 222) on xpath=//button[. = 'Click for JS Confirm']
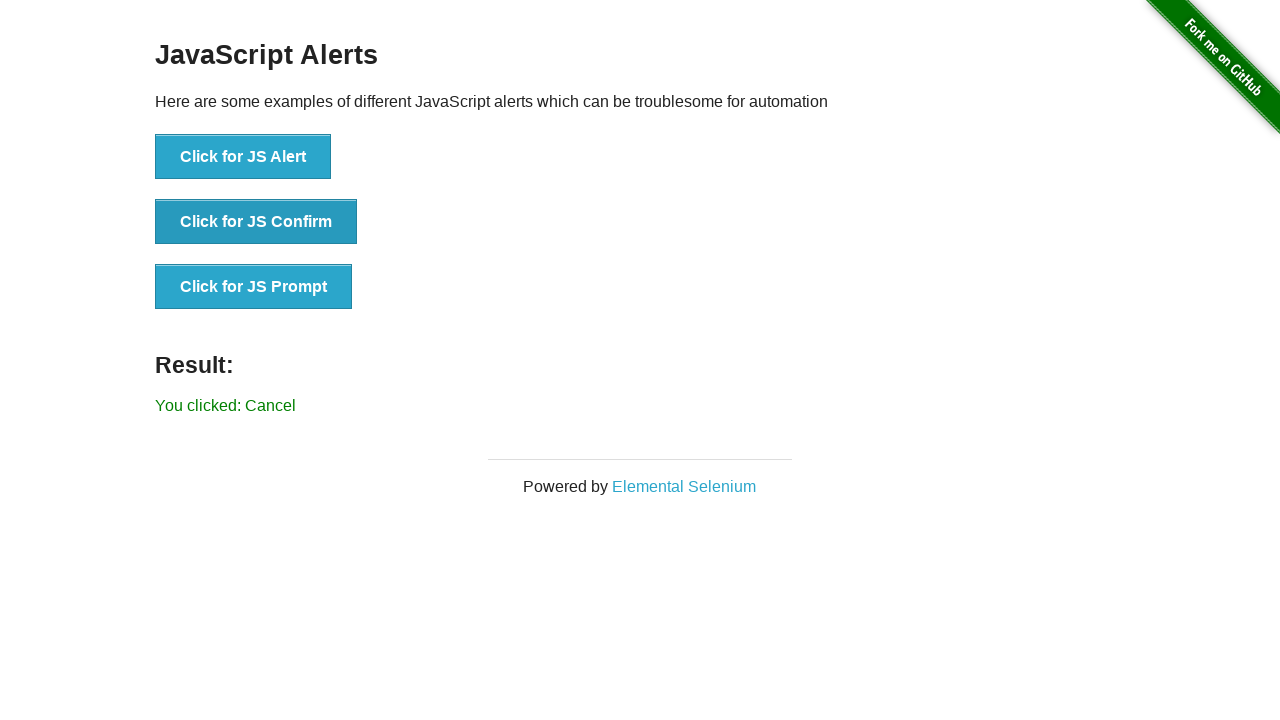

Confirm dialog was dismissed and result message appeared
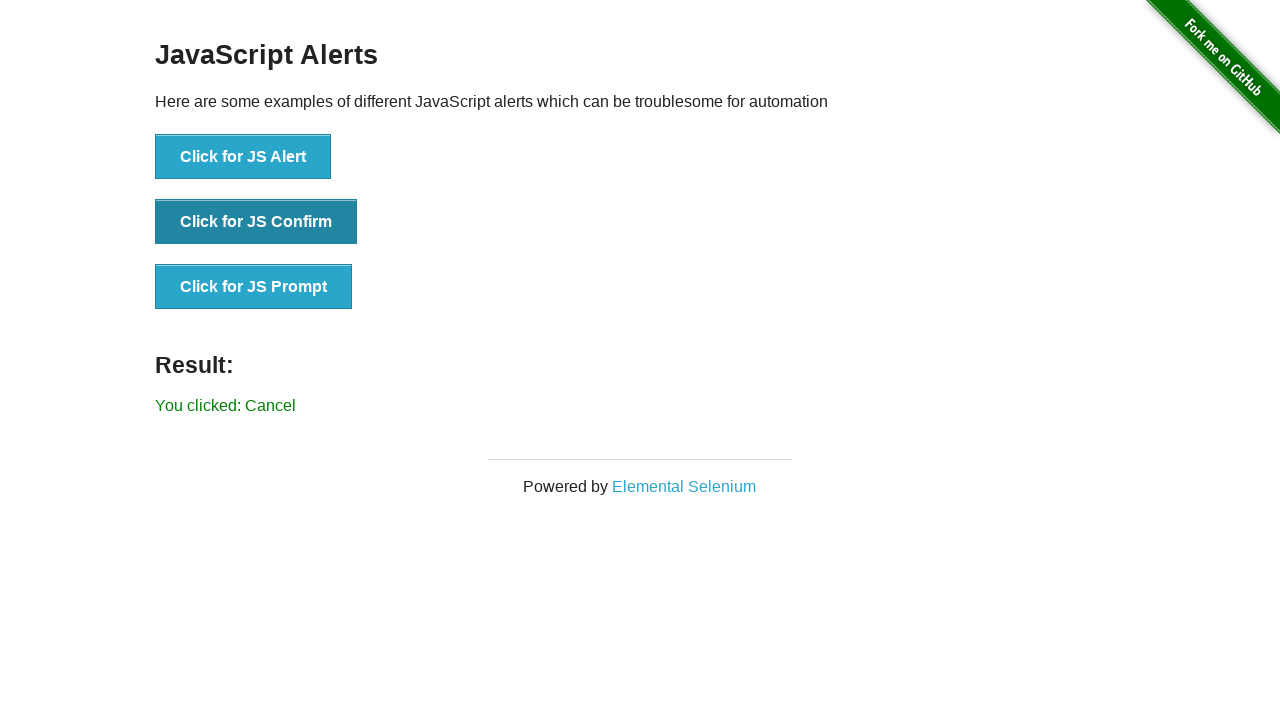

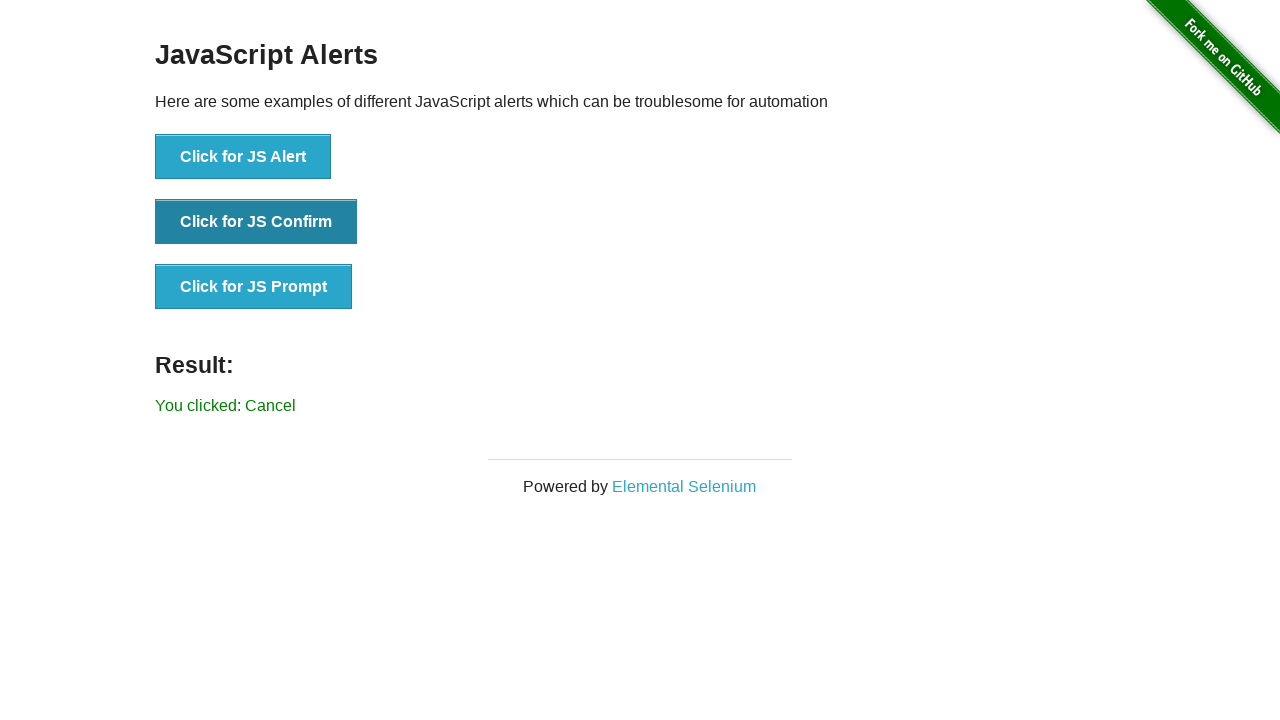